Tests resizing a non-restricted resizable box by dragging its resize handle to expand the box without constraints

Starting URL: https://demoqa.com/resizable

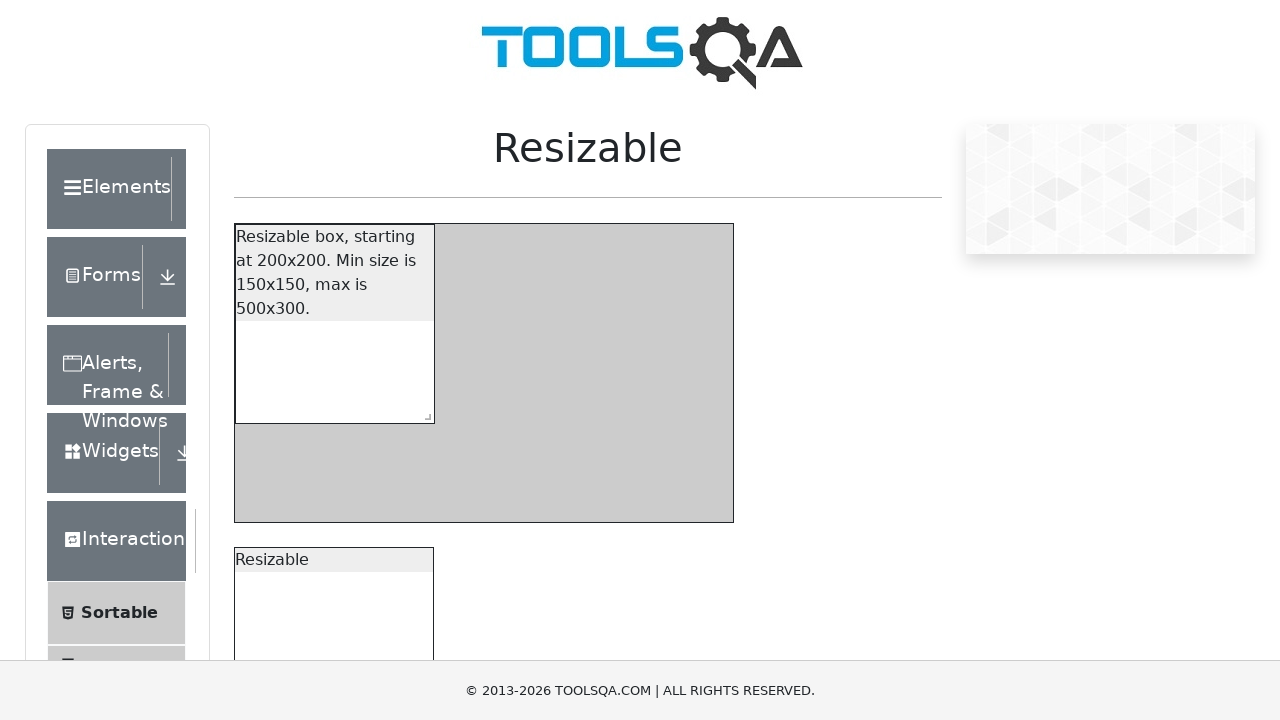

Waited for non-restricted resizable box to be visible
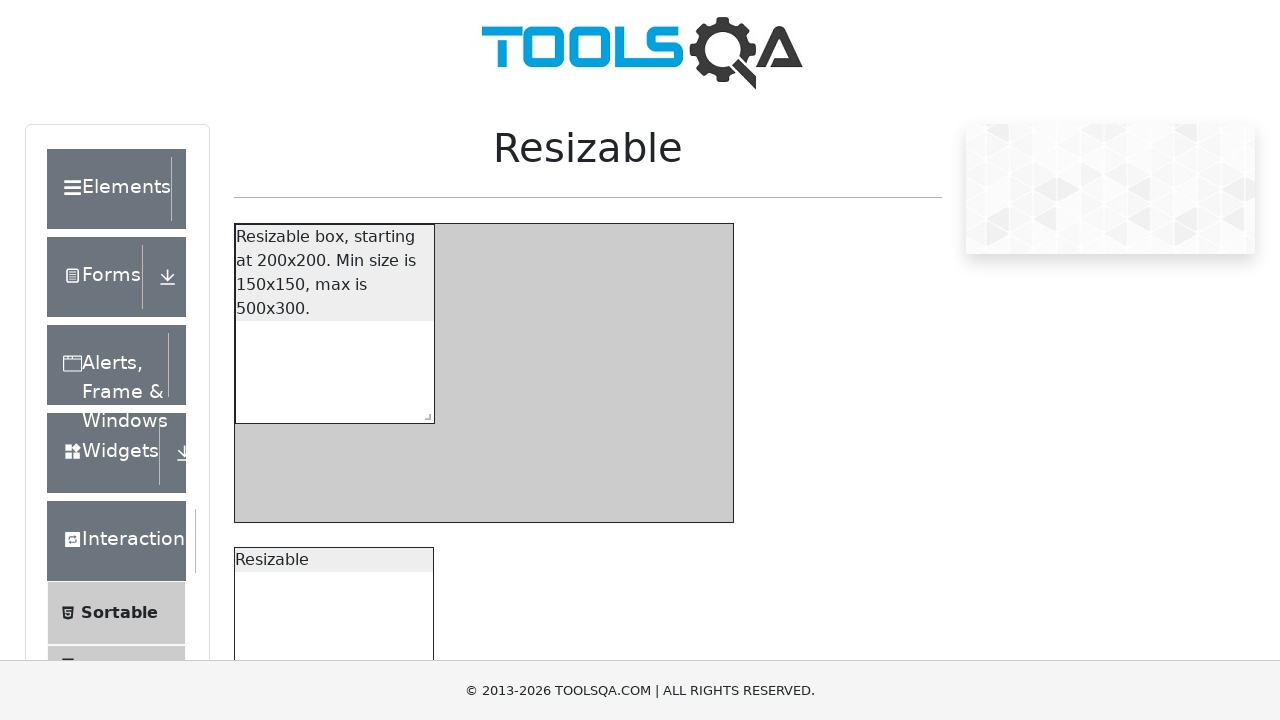

Located the resize handle of the non-restricted box
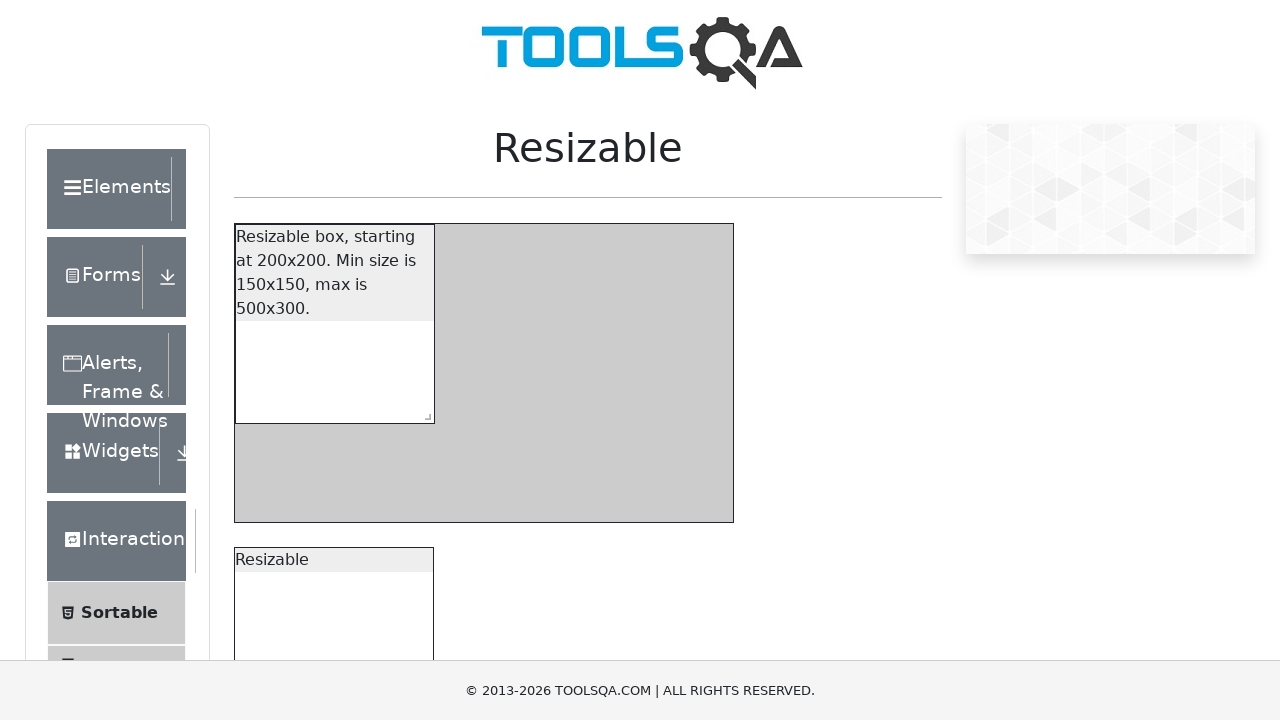

Retrieved bounding box of the resize handle
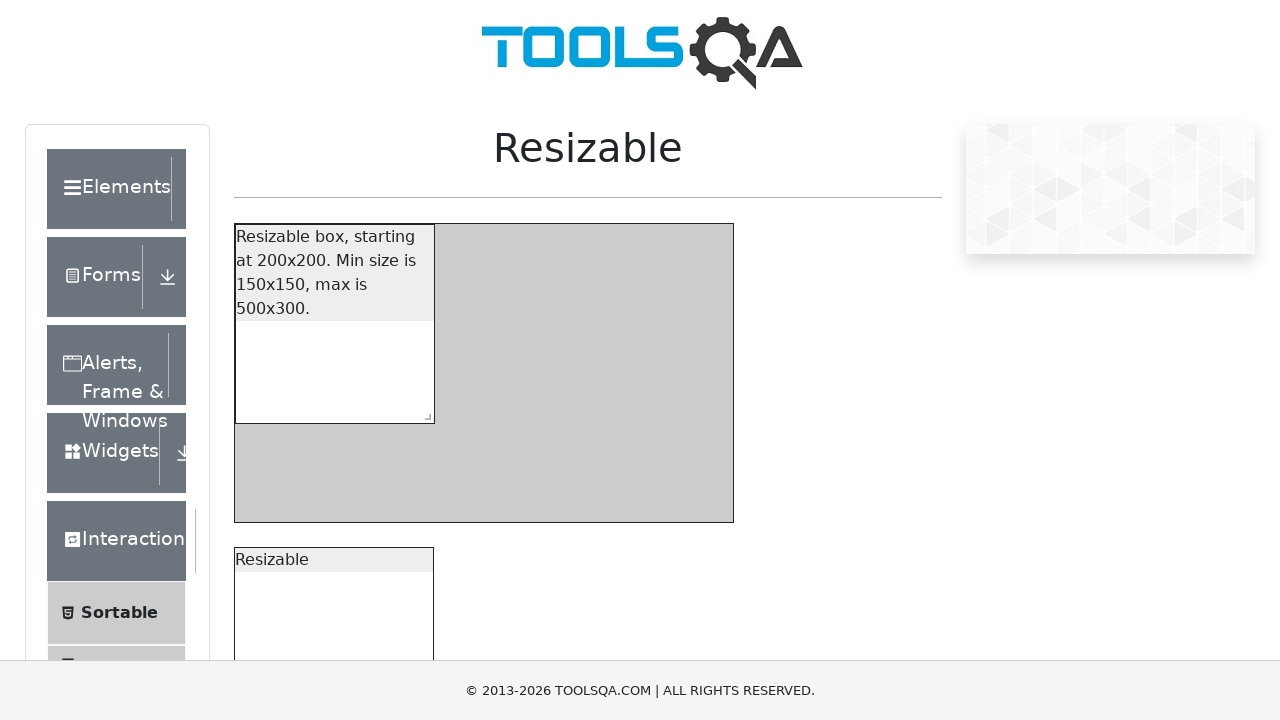

Moved mouse to the center of the resize handle at (423, 736)
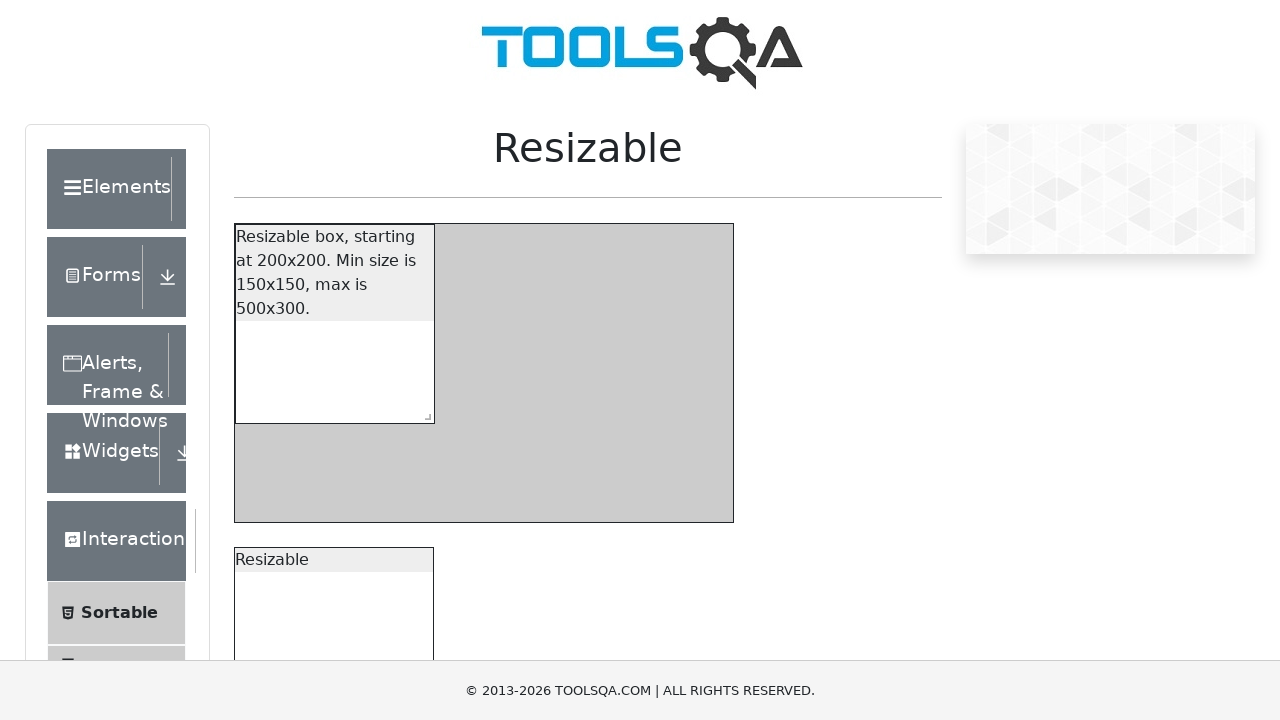

Pressed down the mouse button to start dragging at (423, 736)
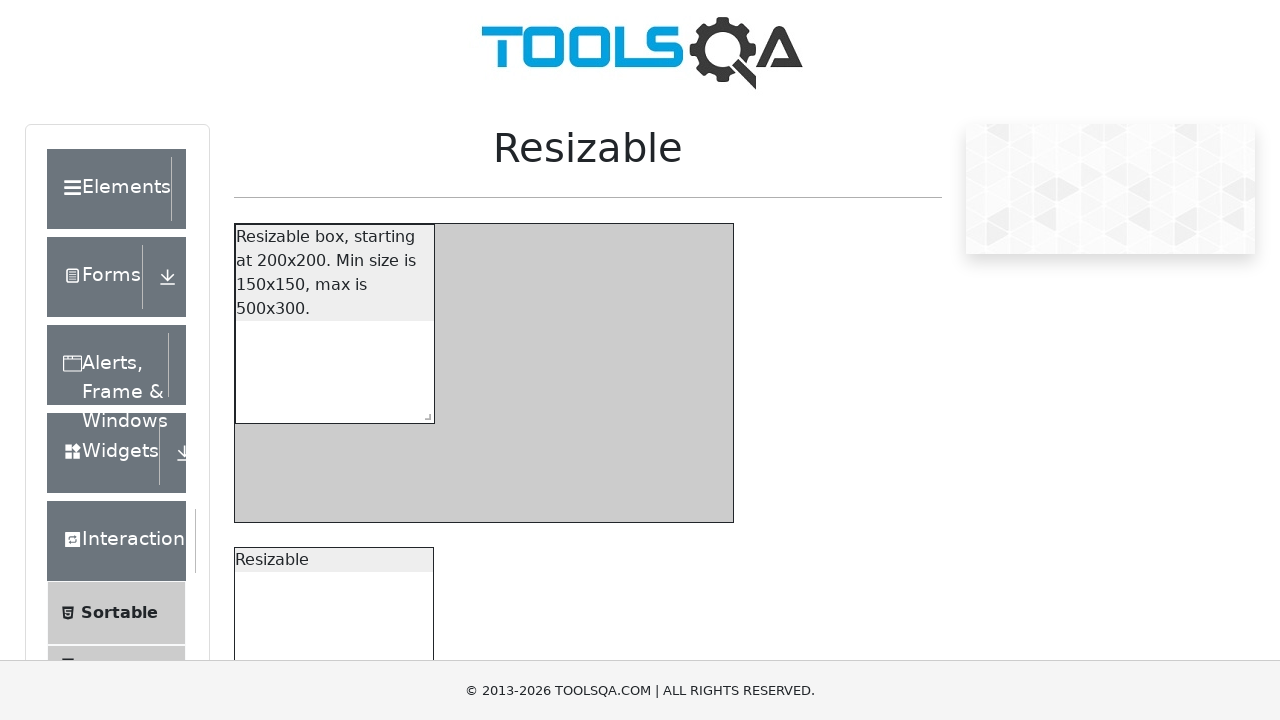

Dragged resize handle by 473px horizontally and 267px vertically to expand the box at (896, 1003)
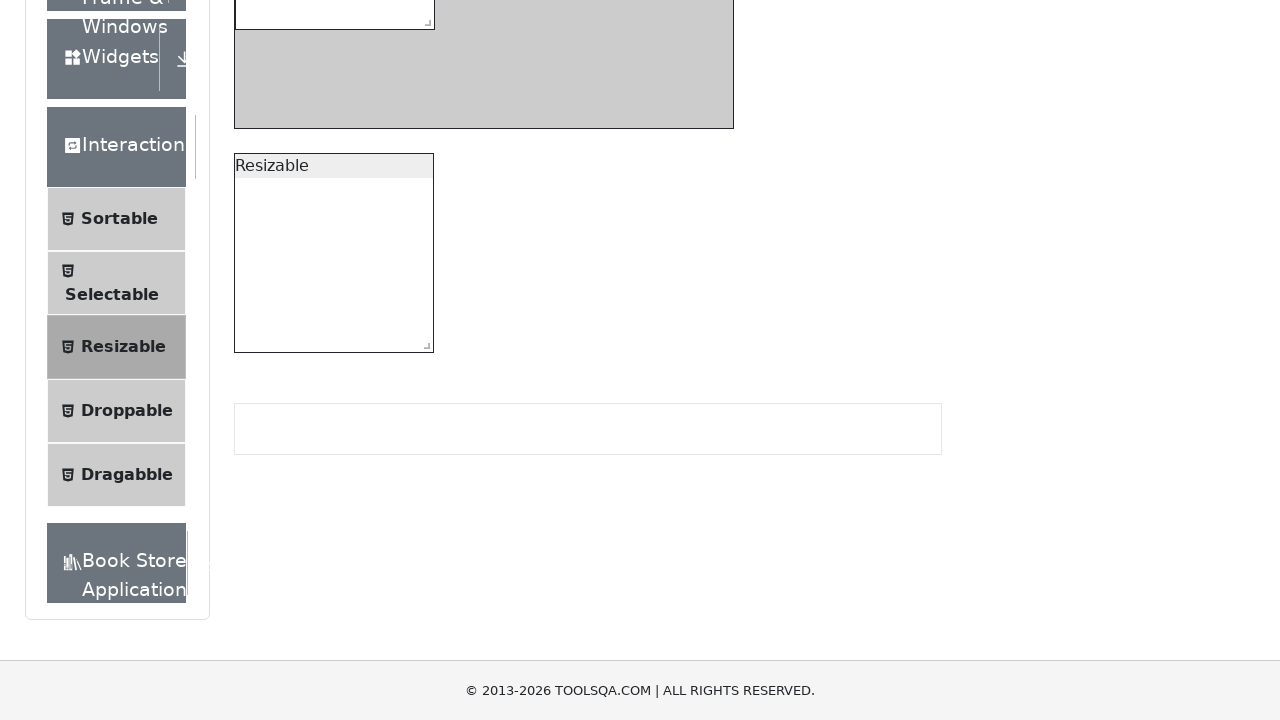

Released the mouse button to complete the resize operation at (896, 1003)
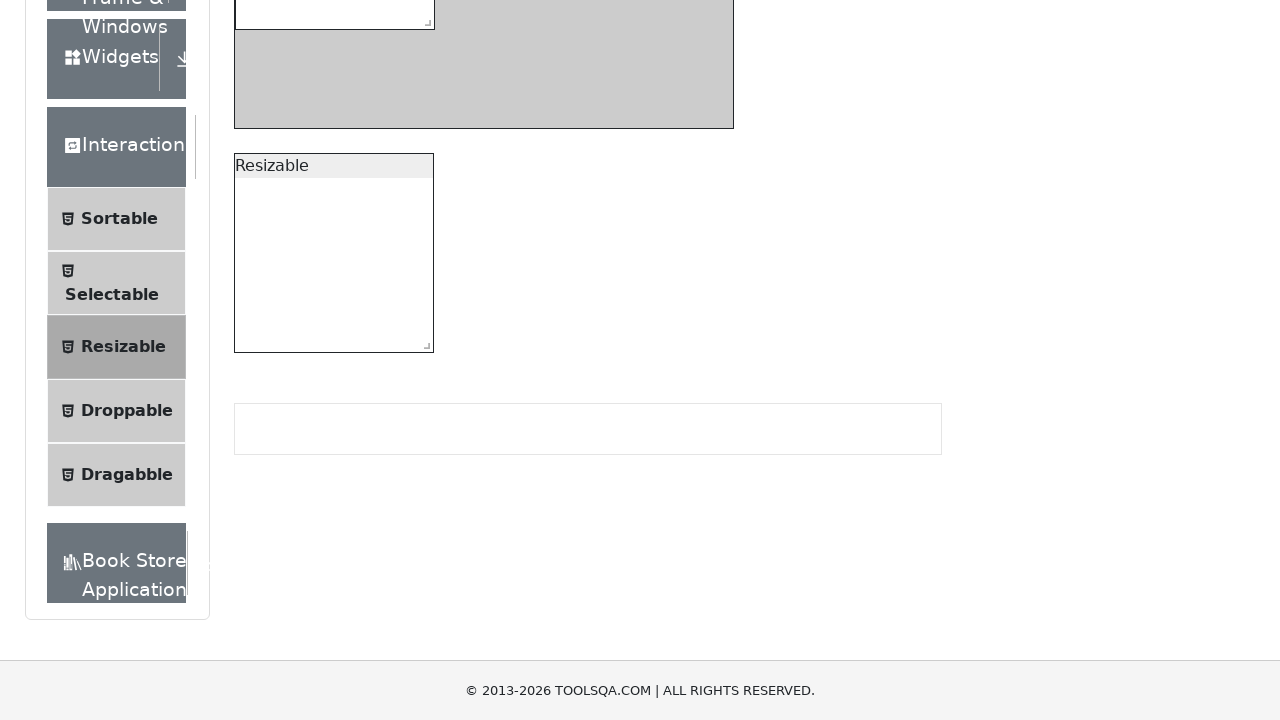

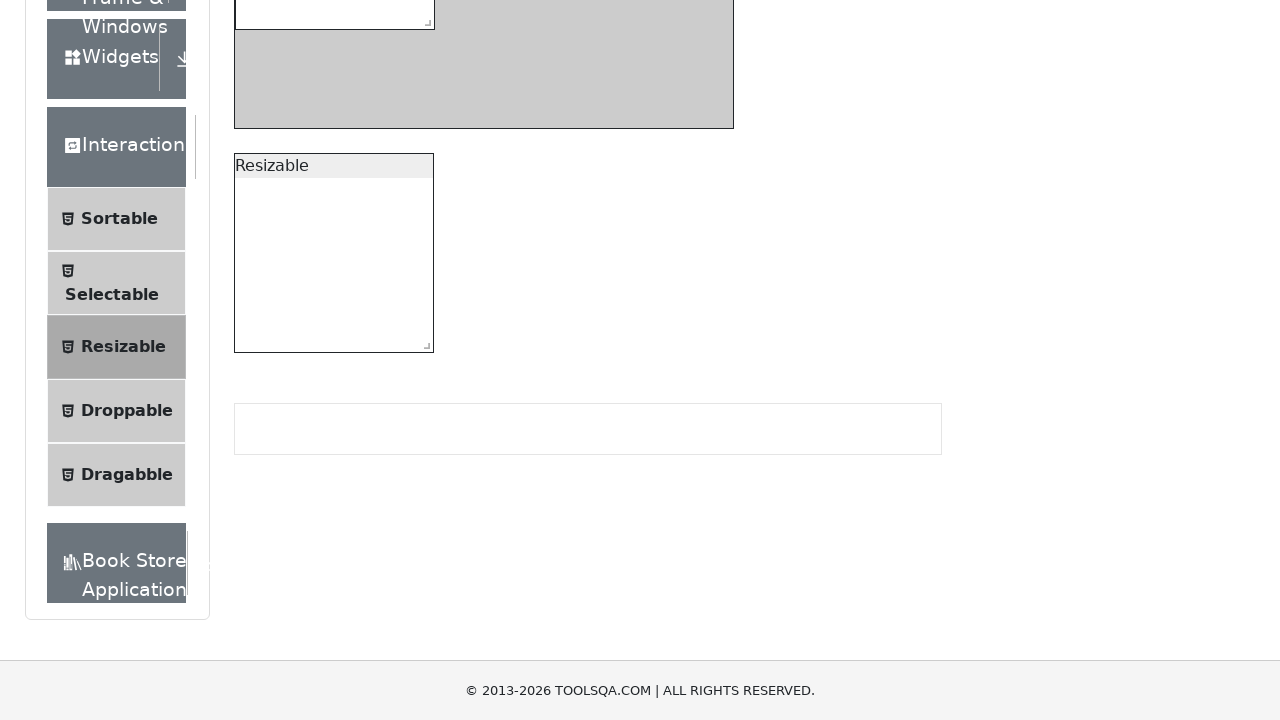